Tests password reset functionality by entering an incorrect username and verifying the error message displayed

Starting URL: https://login1.nextbasecrm.com/?forgot_password=yes

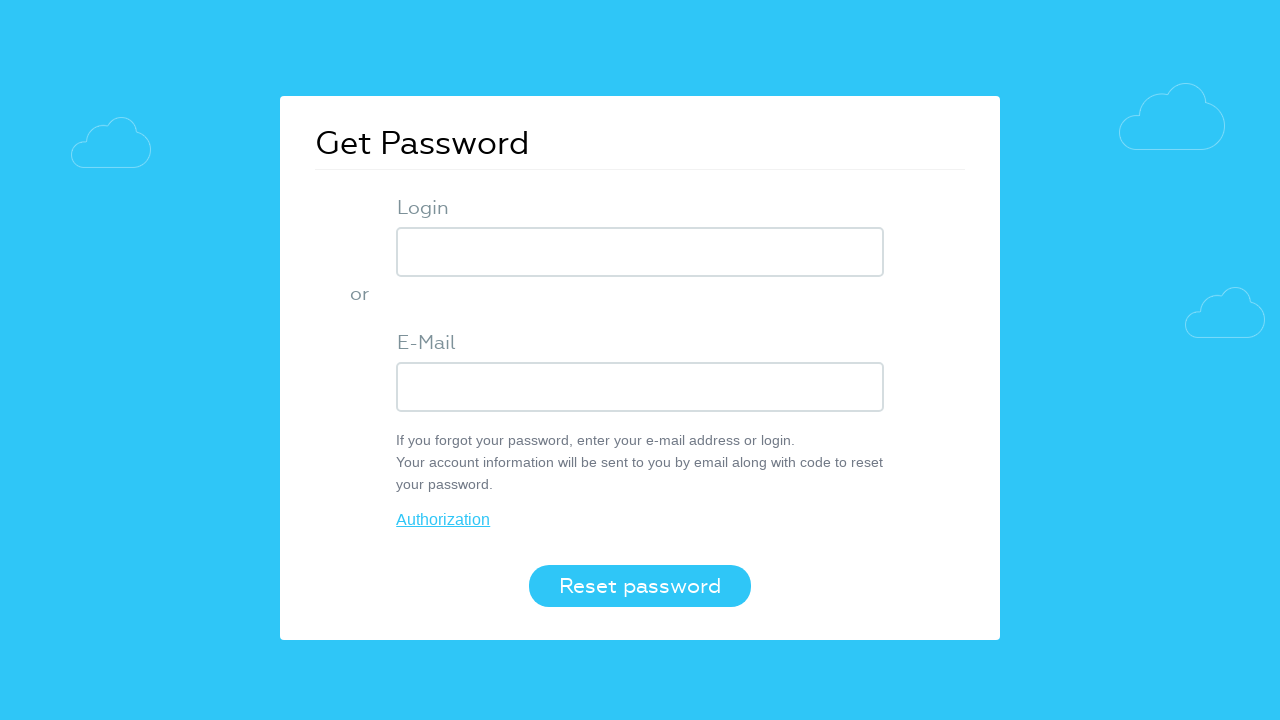

Entered incorrect username into login field on input[type='text']
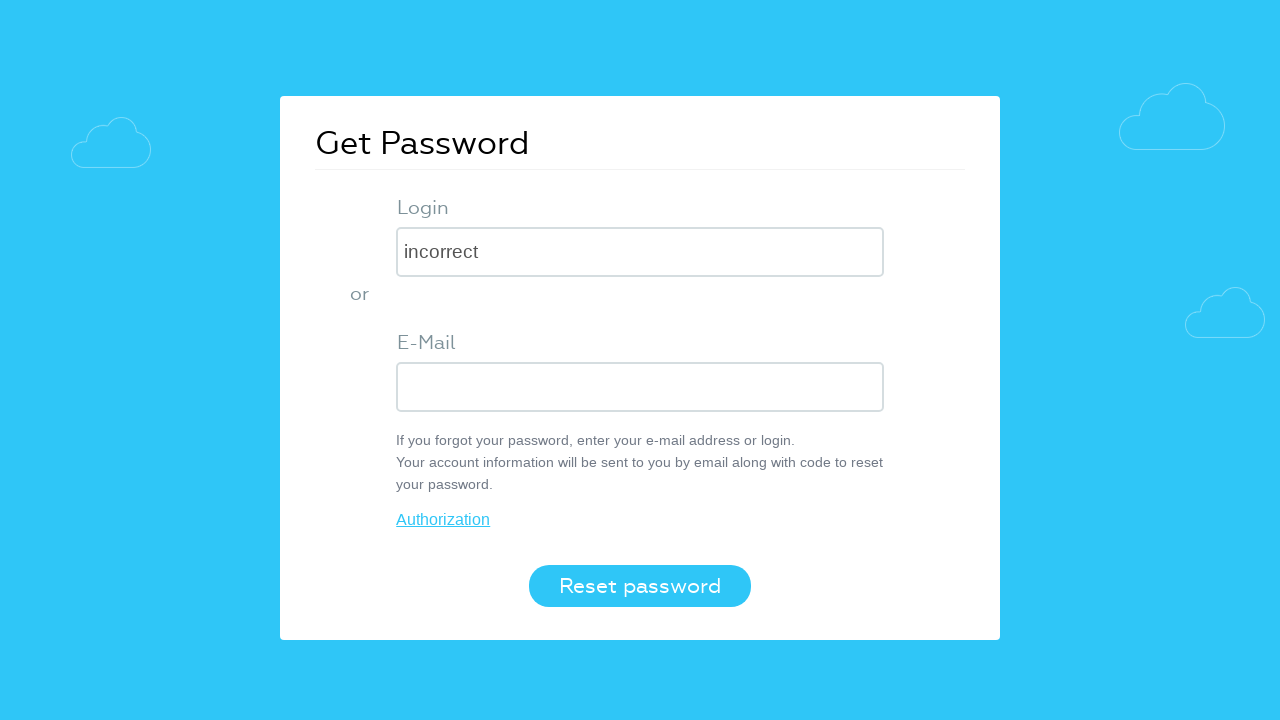

Clicked Reset password button at (640, 586) on button[value='Reset password']
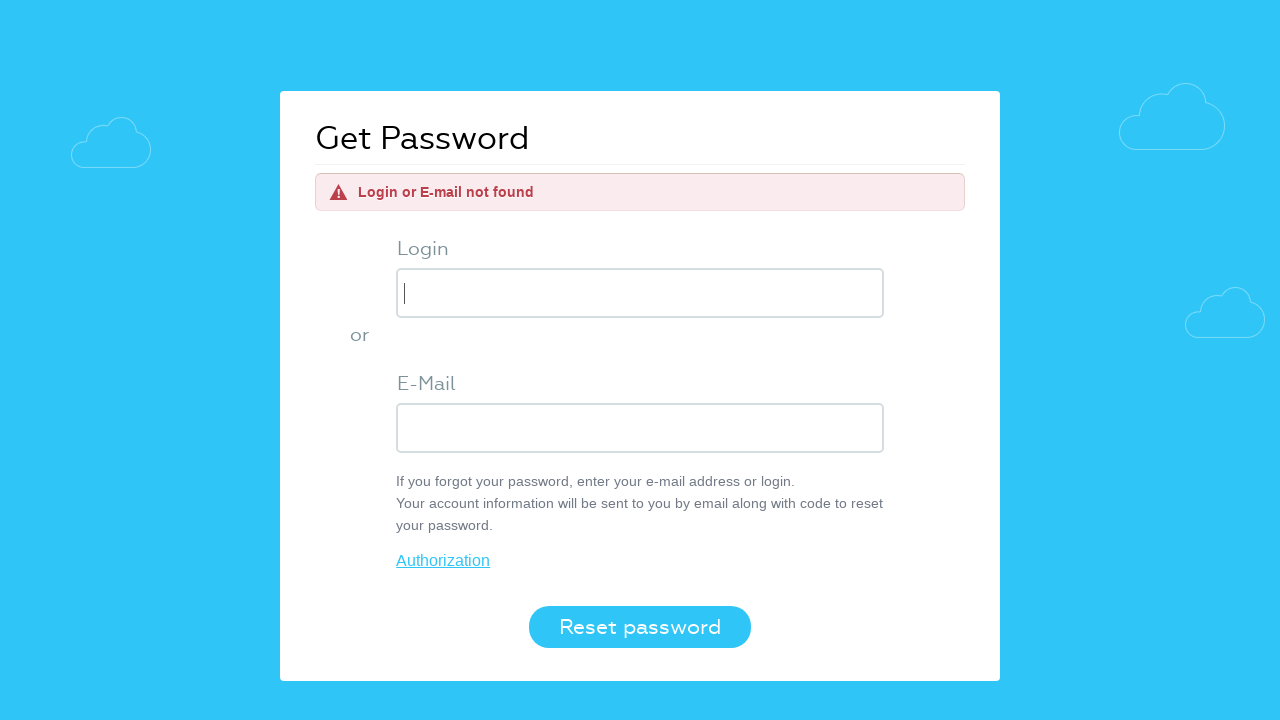

Error message element appeared on page
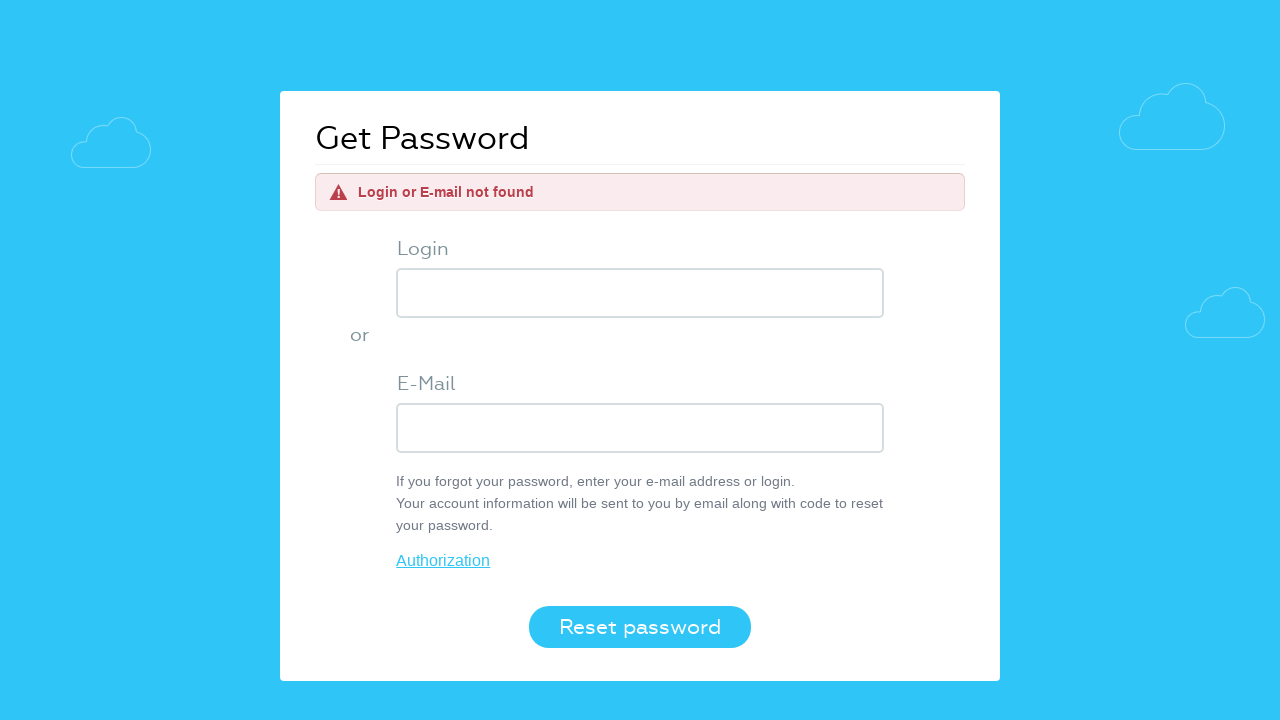

Retrieved error message text: 'Login or E-mail not found'
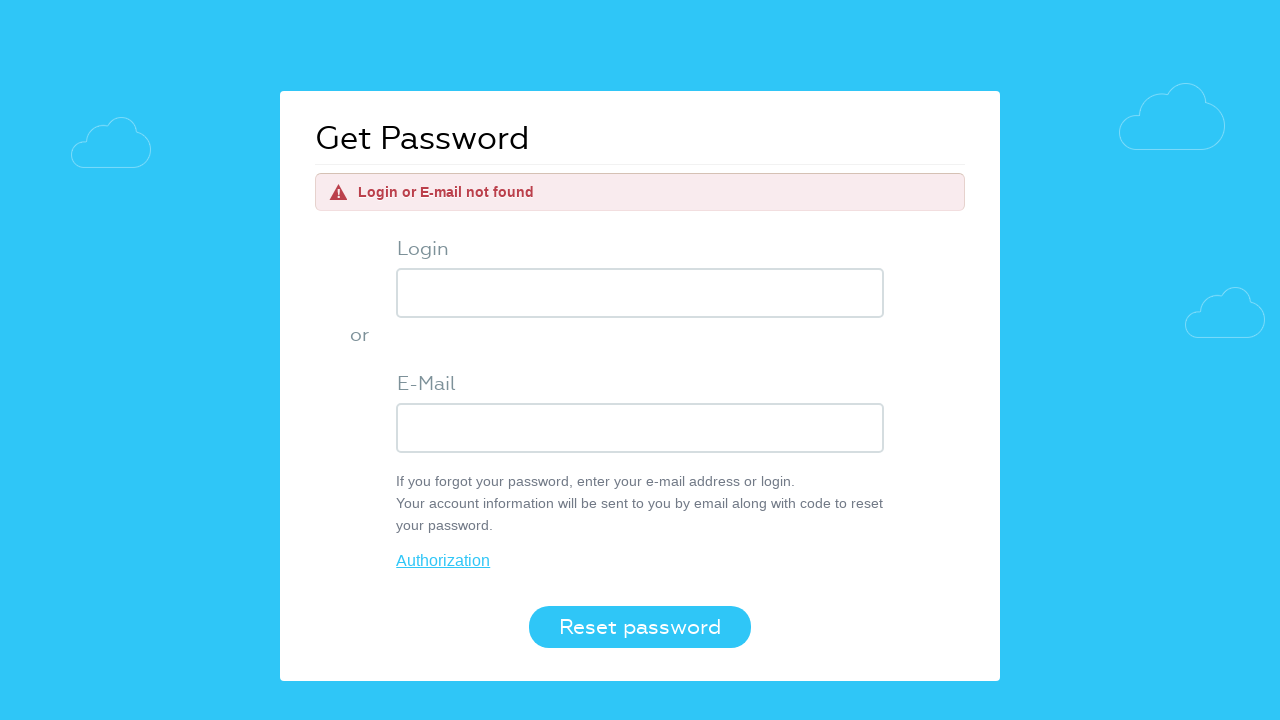

Verified error message matches expected text
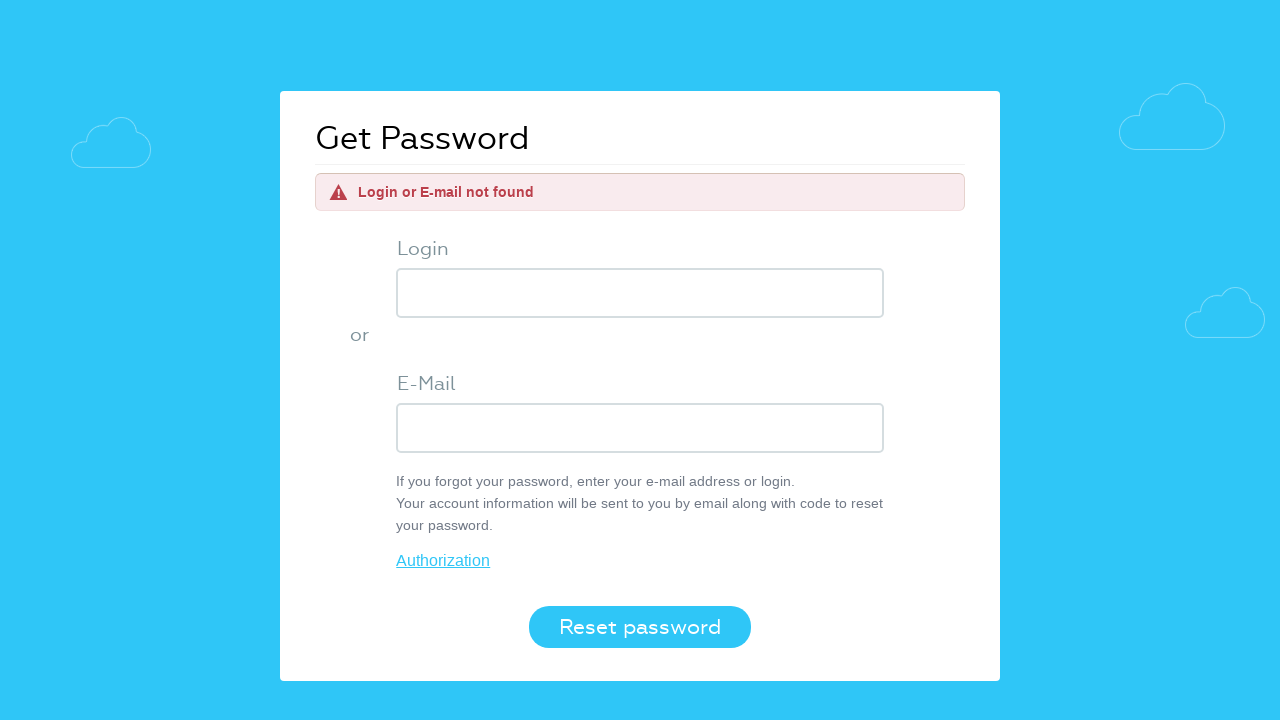

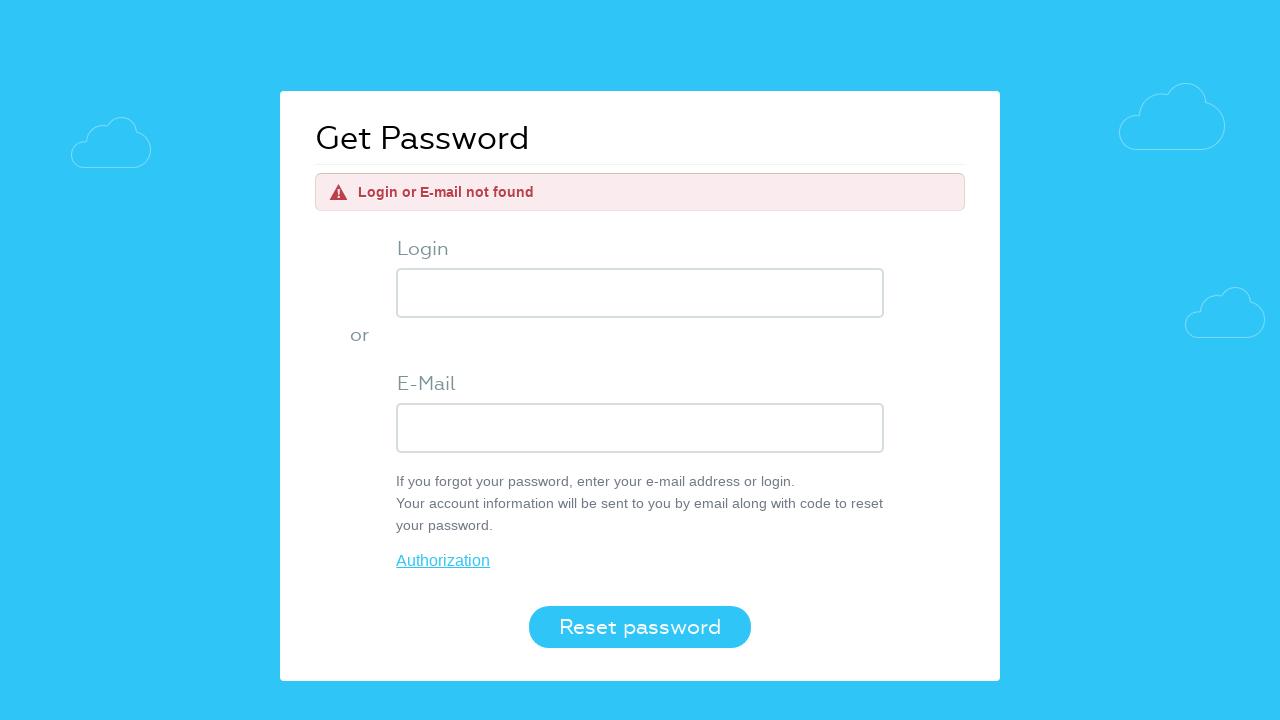